Tests dropdown selection functionality by selecting an option from a dropdown menu

Starting URL: https://the-internet.herokuapp.com/dropdown

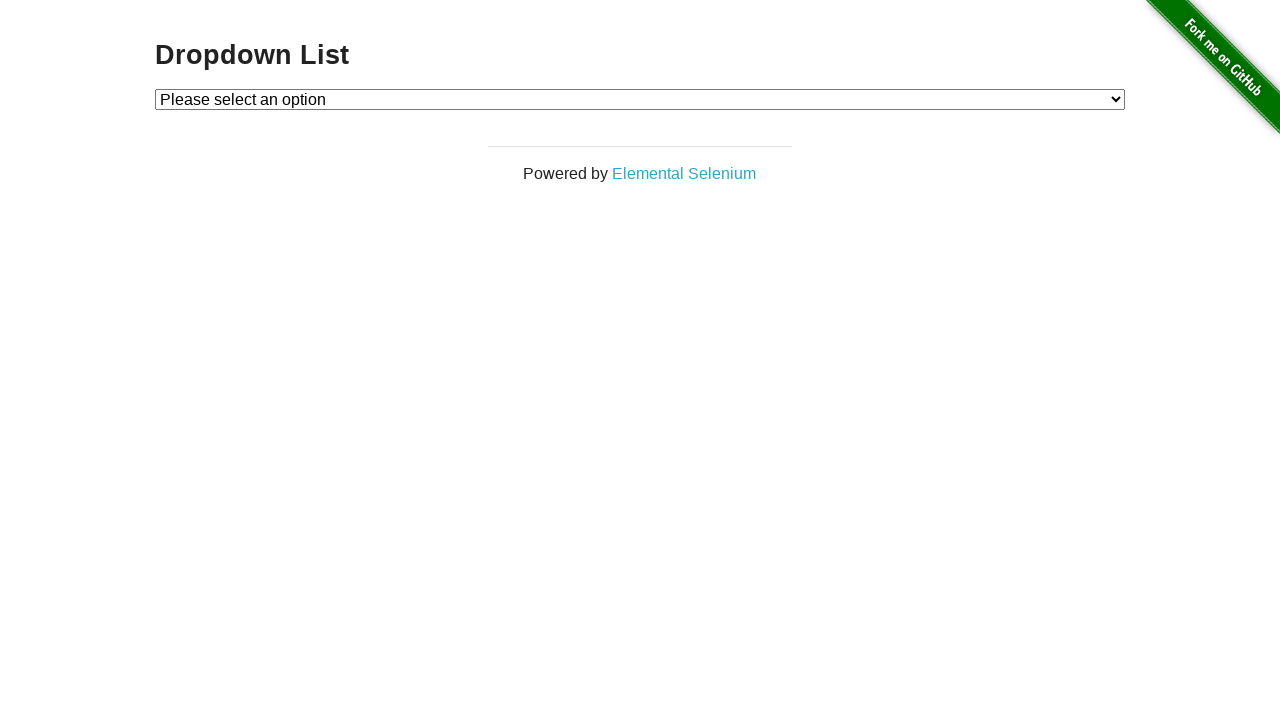

Located dropdown element with id 'dropdown'
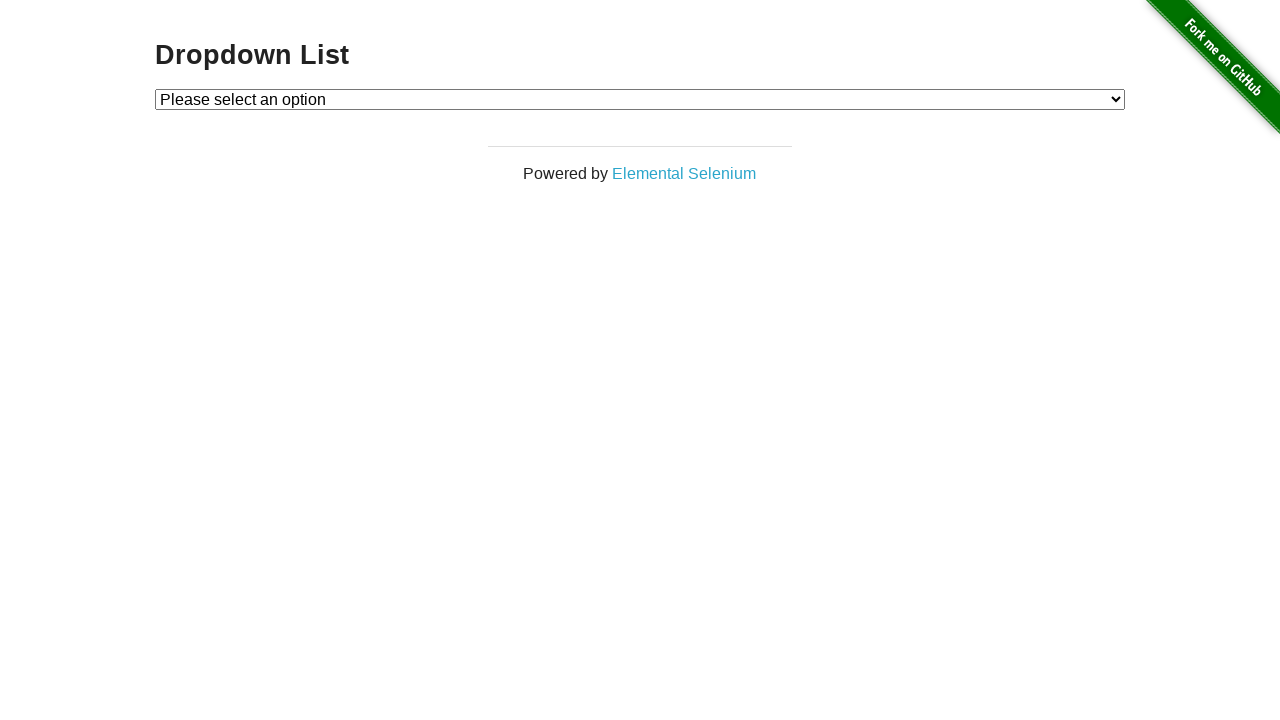

Selected option at index 2 from dropdown menu on select#dropdown
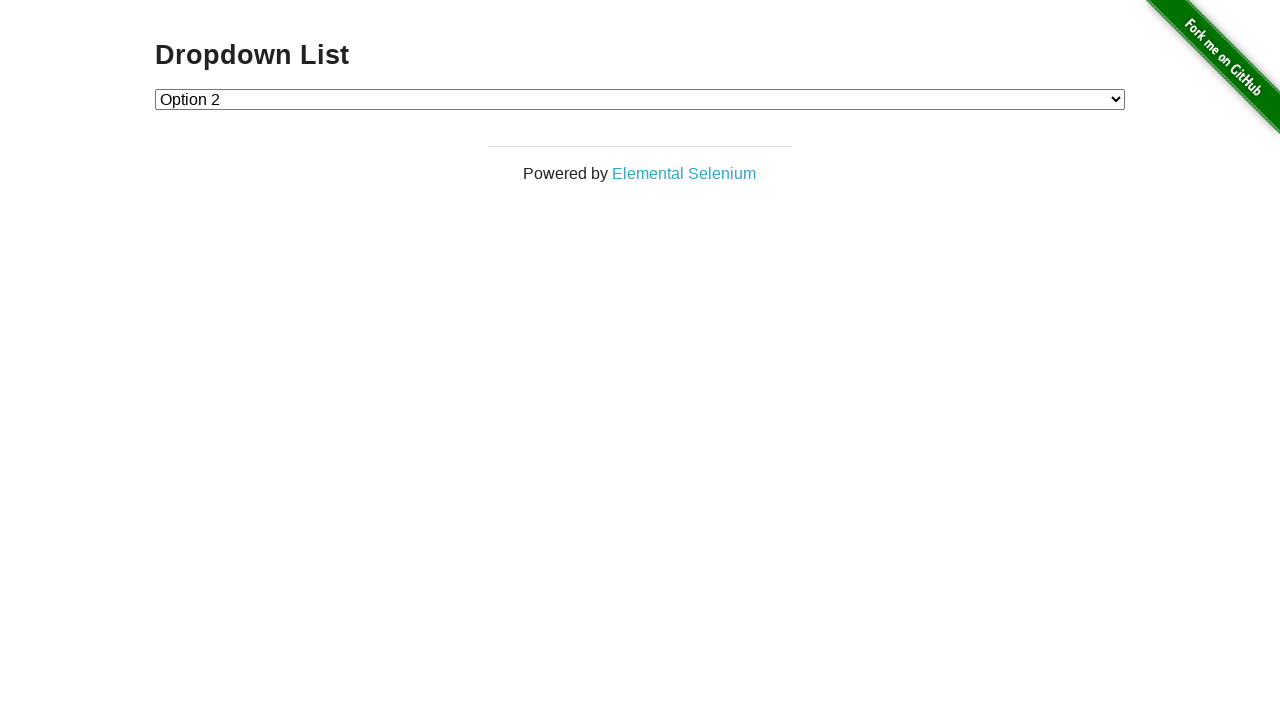

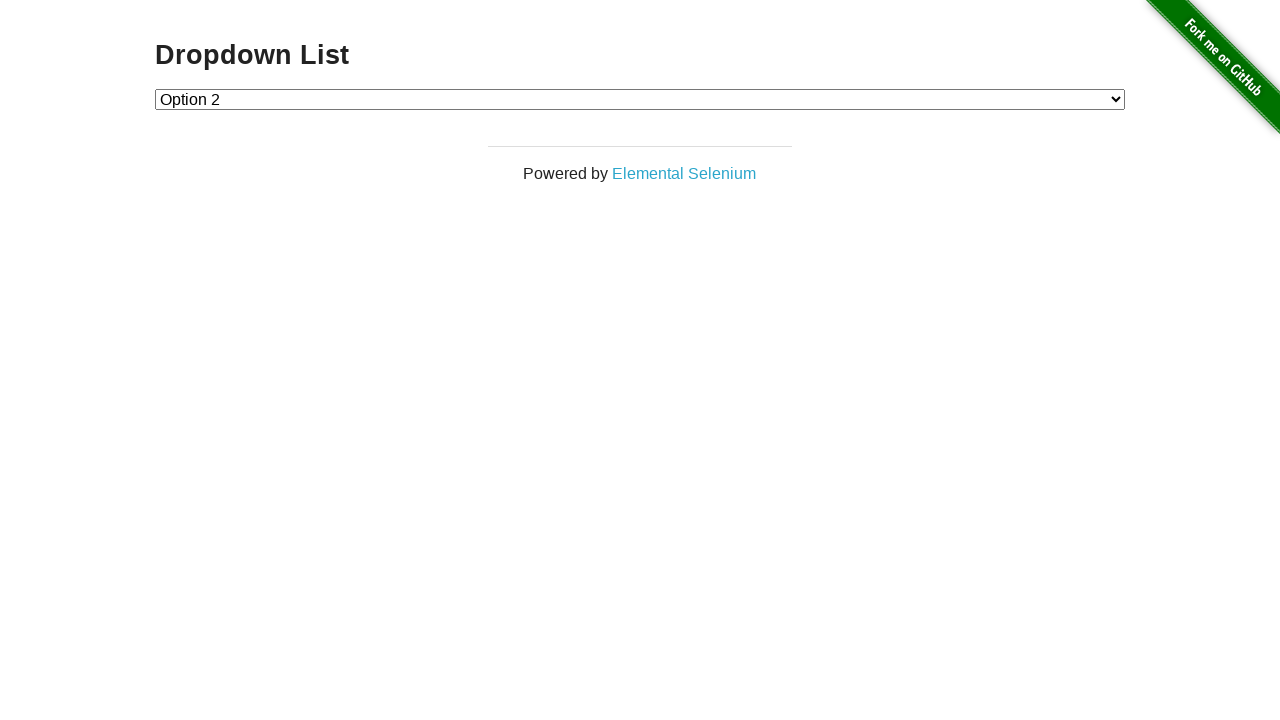